Tests mouse click events including single click, double click, and right click on different button elements on a demo page.

Starting URL: http://sahitest.com/demo/clicks.htm

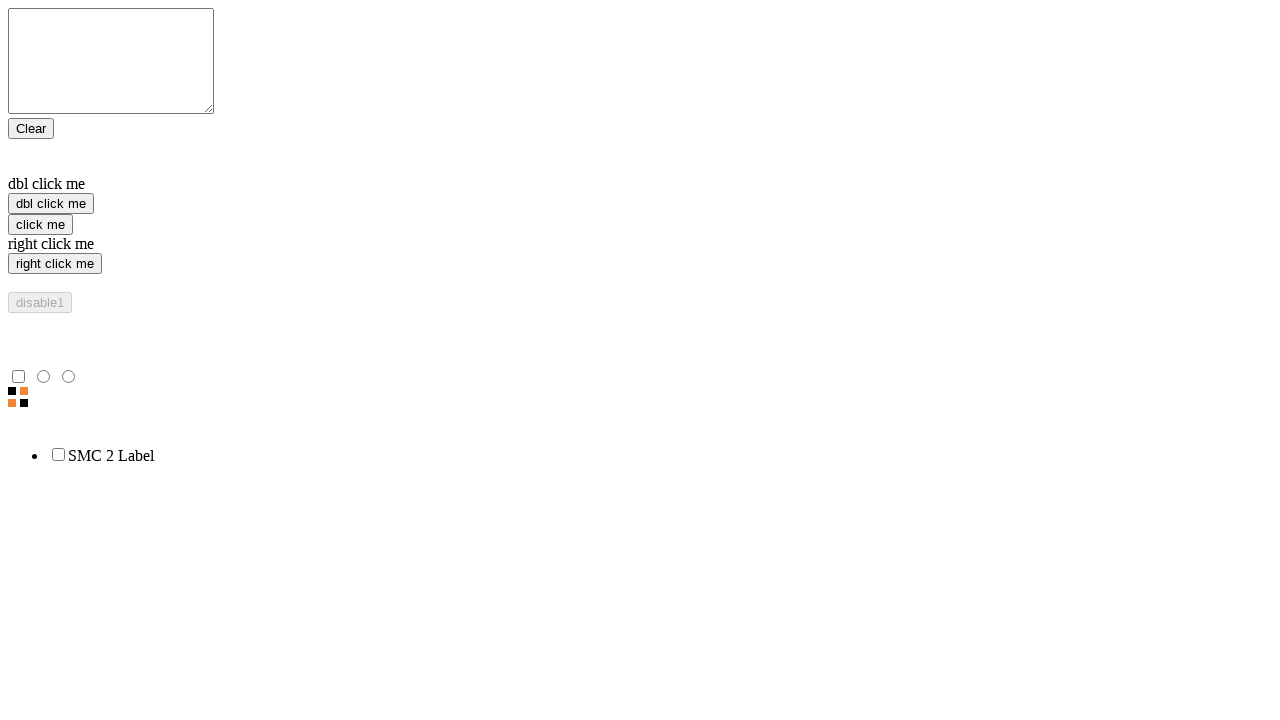

Navigated to clicks demo page
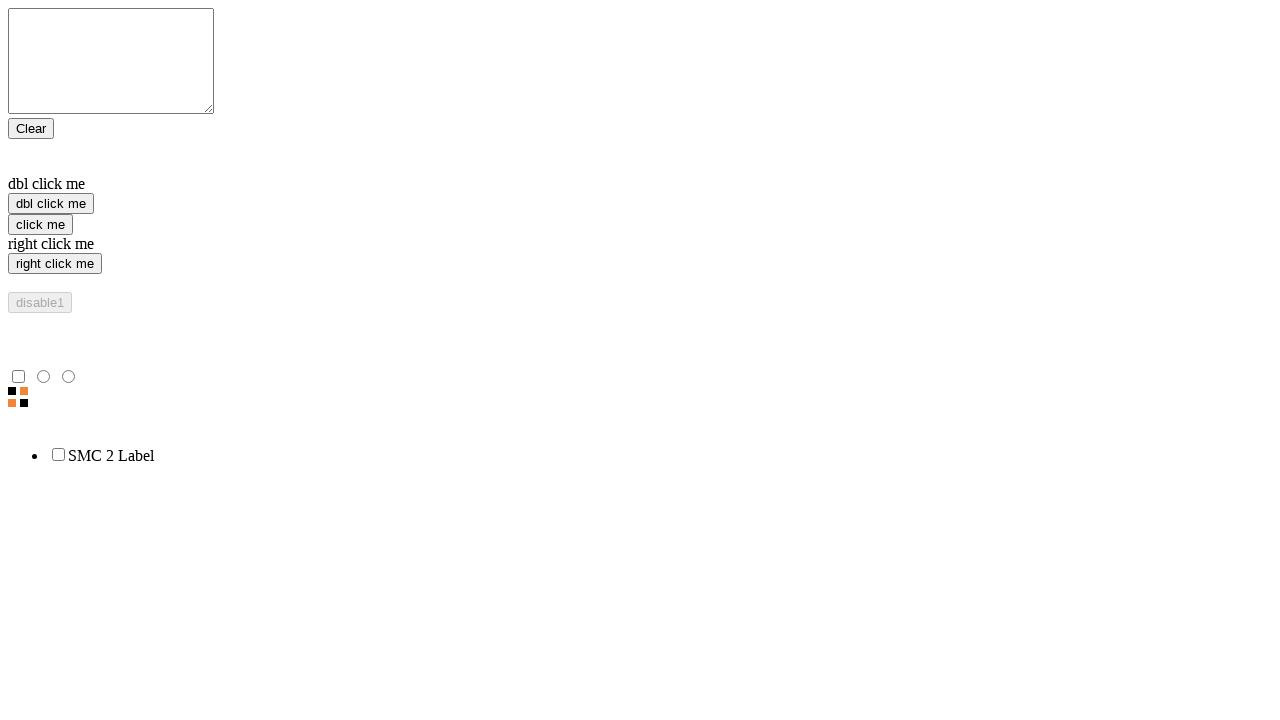

Located all click button elements
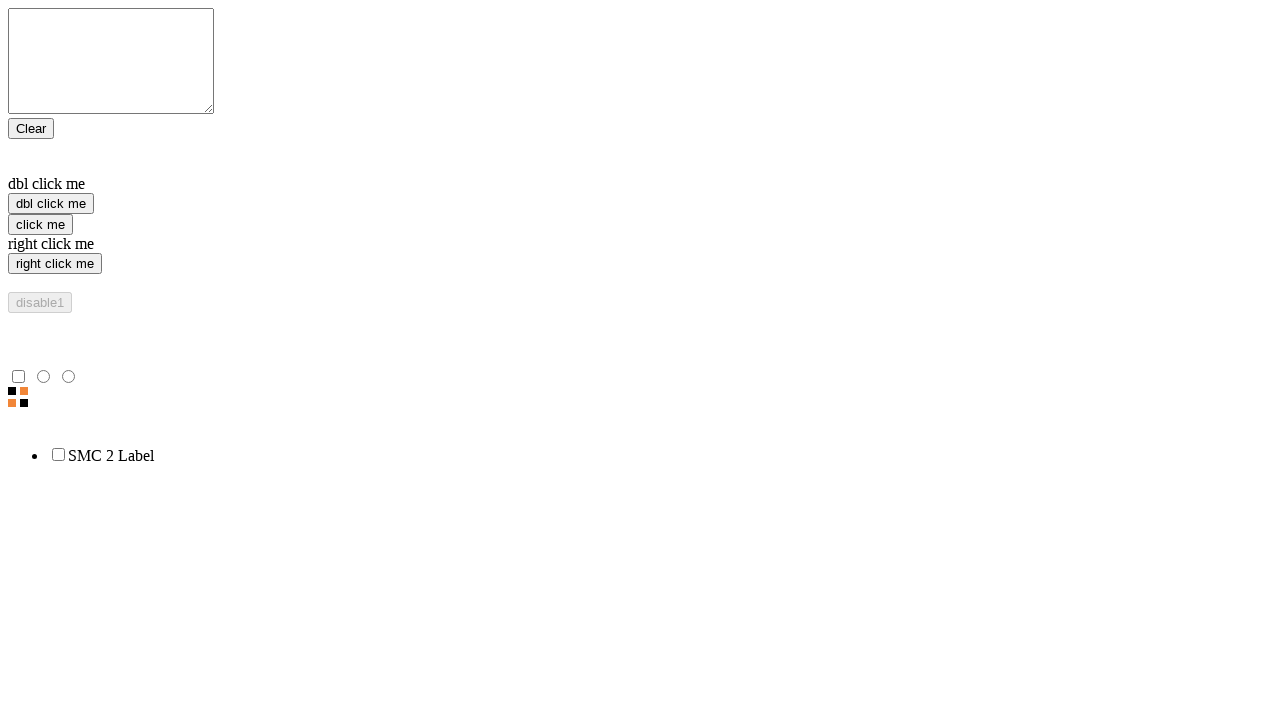

Performed single click on 'click me' button at (40, 224) on xpath=//input[@value='click me']
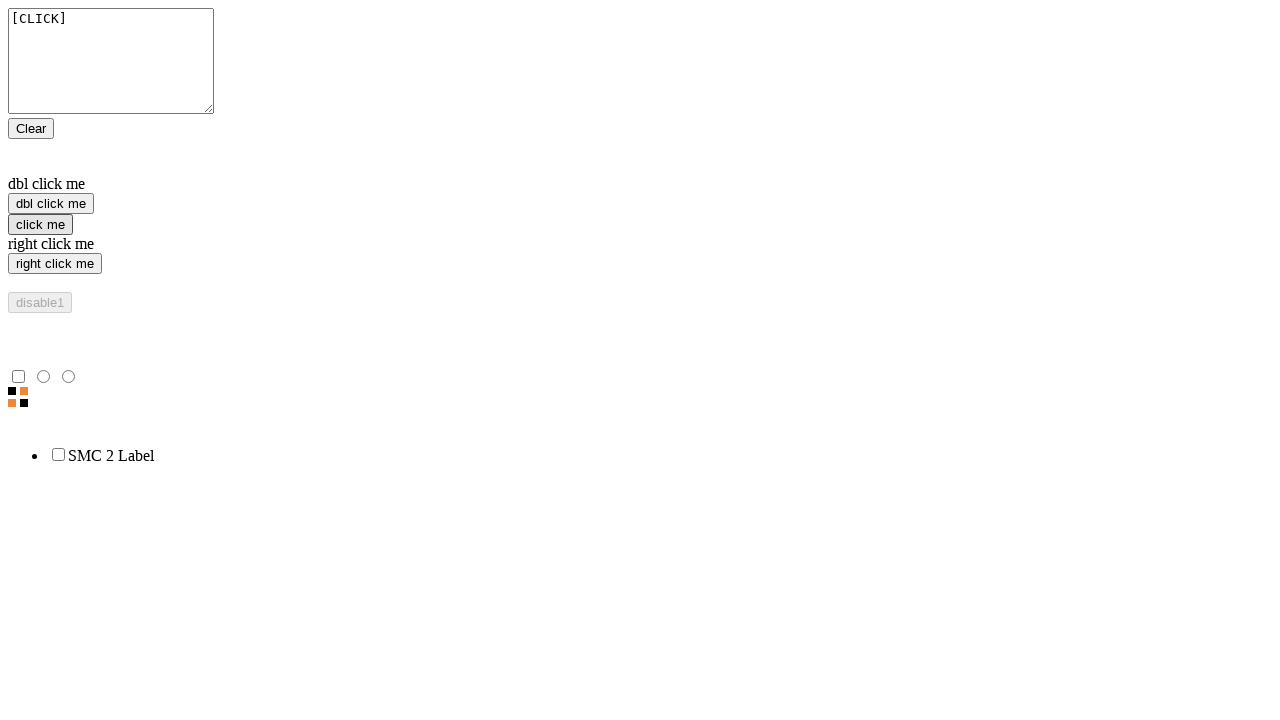

Performed right click on 'right click me' button at (55, 264) on xpath=//input[@value='right click me']
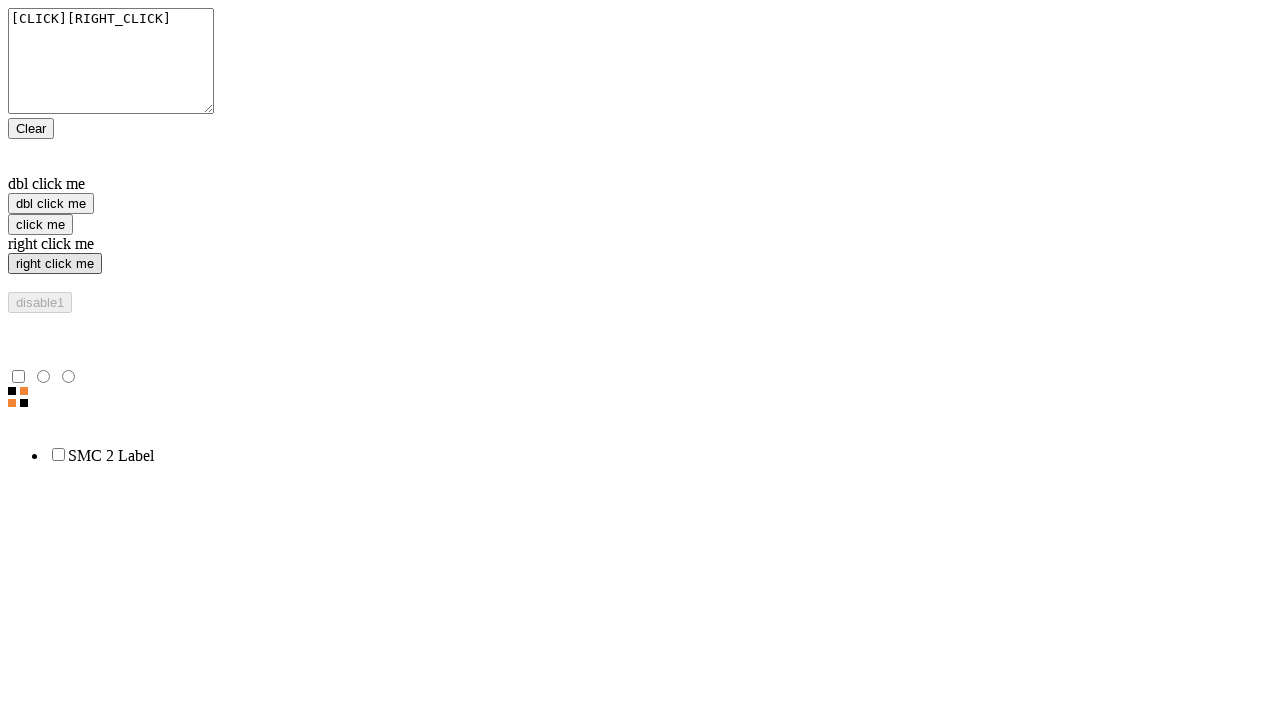

Performed double click on 'dbl click me' button at (51, 204) on xpath=//input[@value='dbl click me']
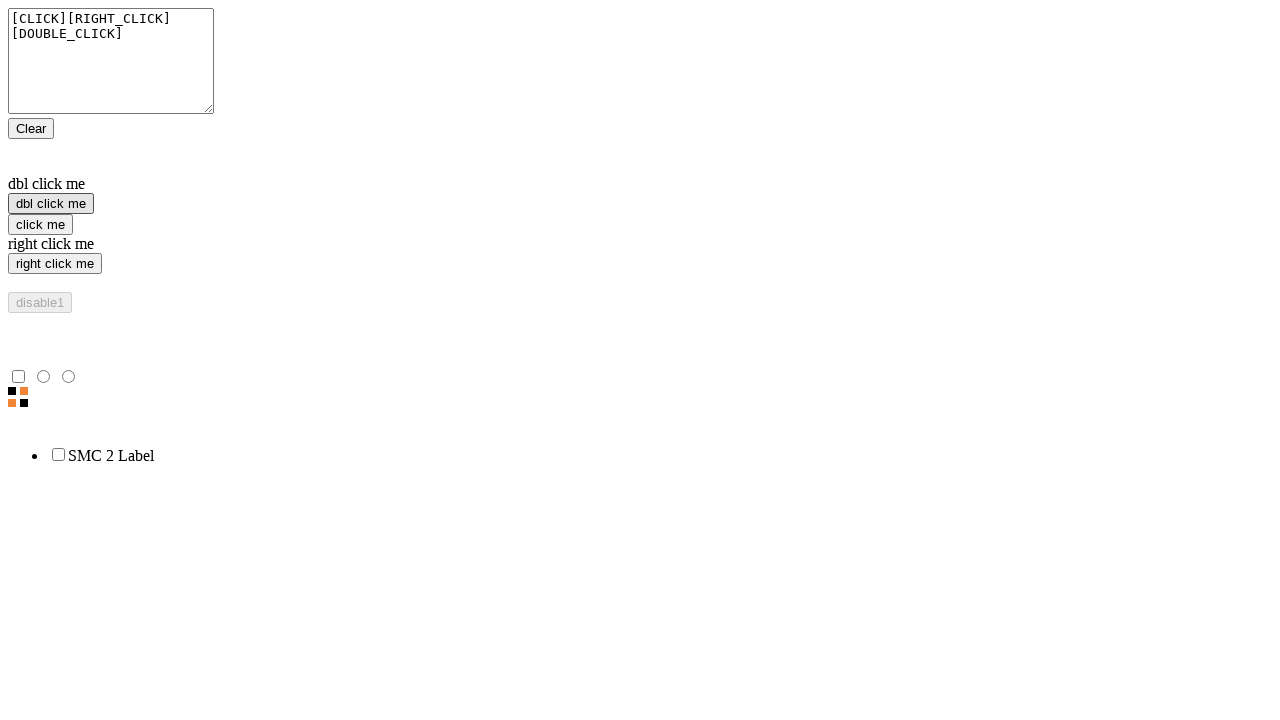

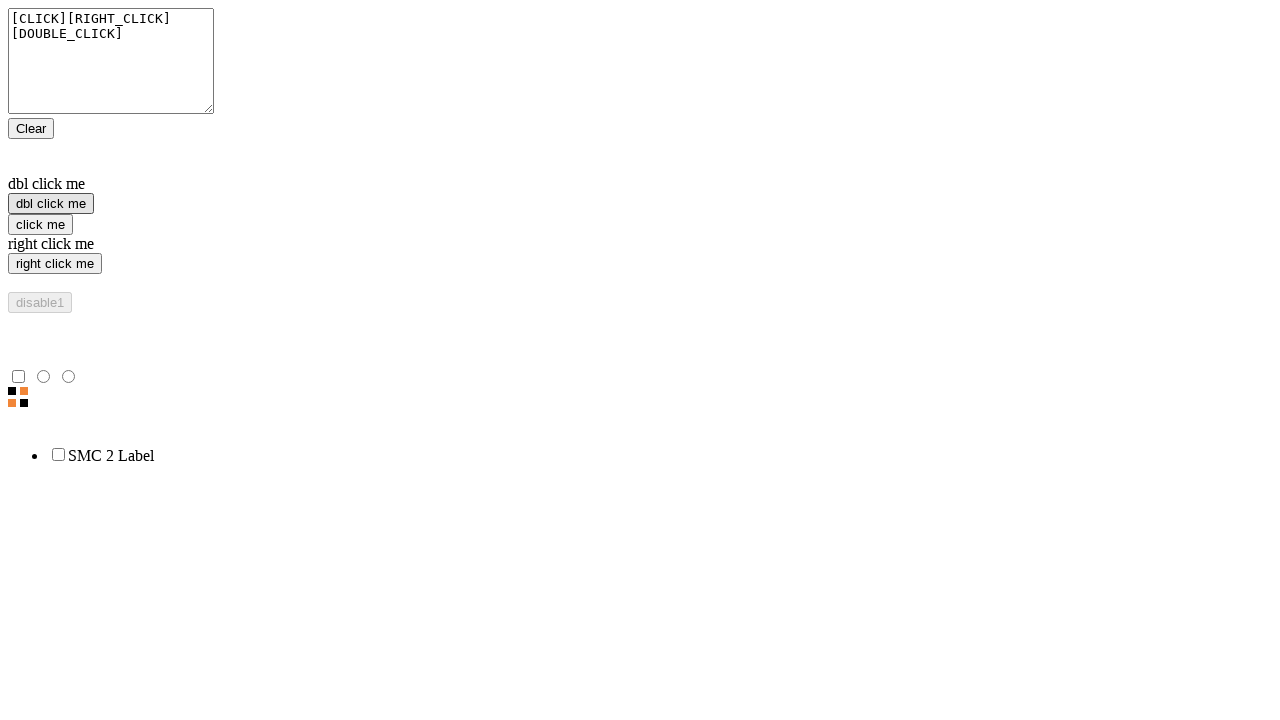